Navigates to DEMOQA homepage, clicks on Elements card, then Text Box menu item, fills out the text box form with name, email, and addresses, then submits the form

Starting URL: https://demoqa.com/

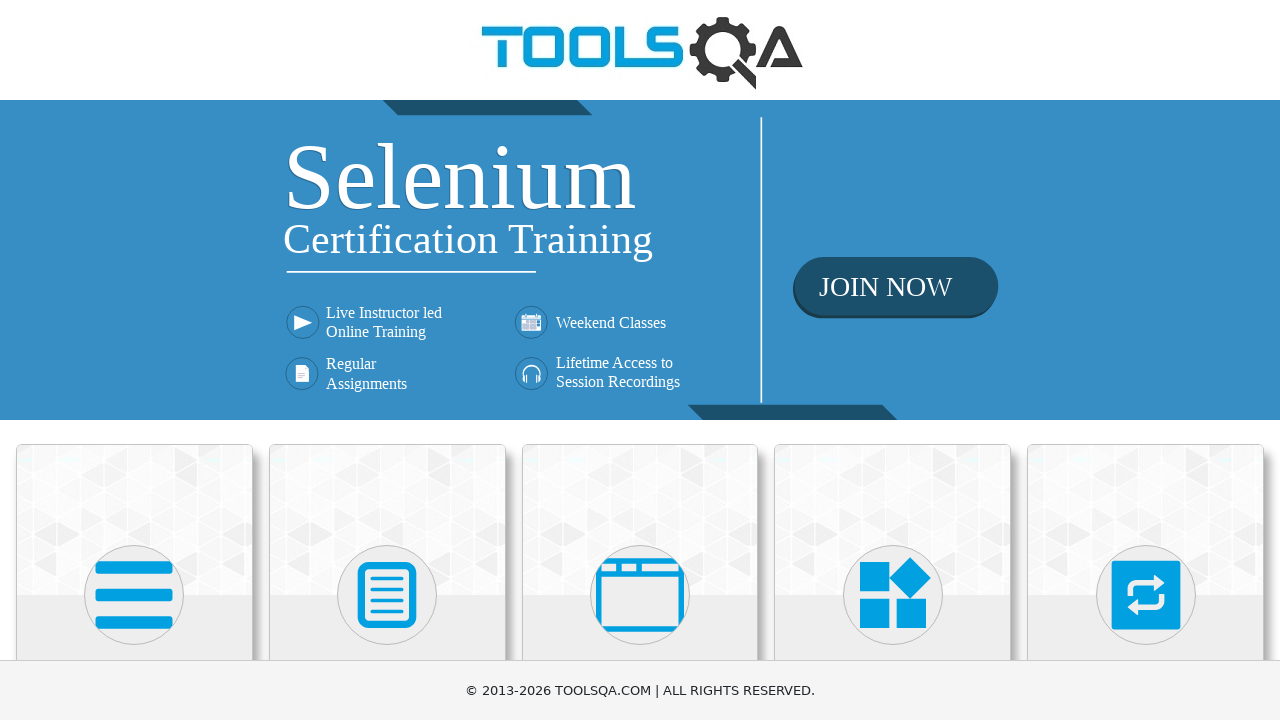

Navigated to DEMOQA homepage
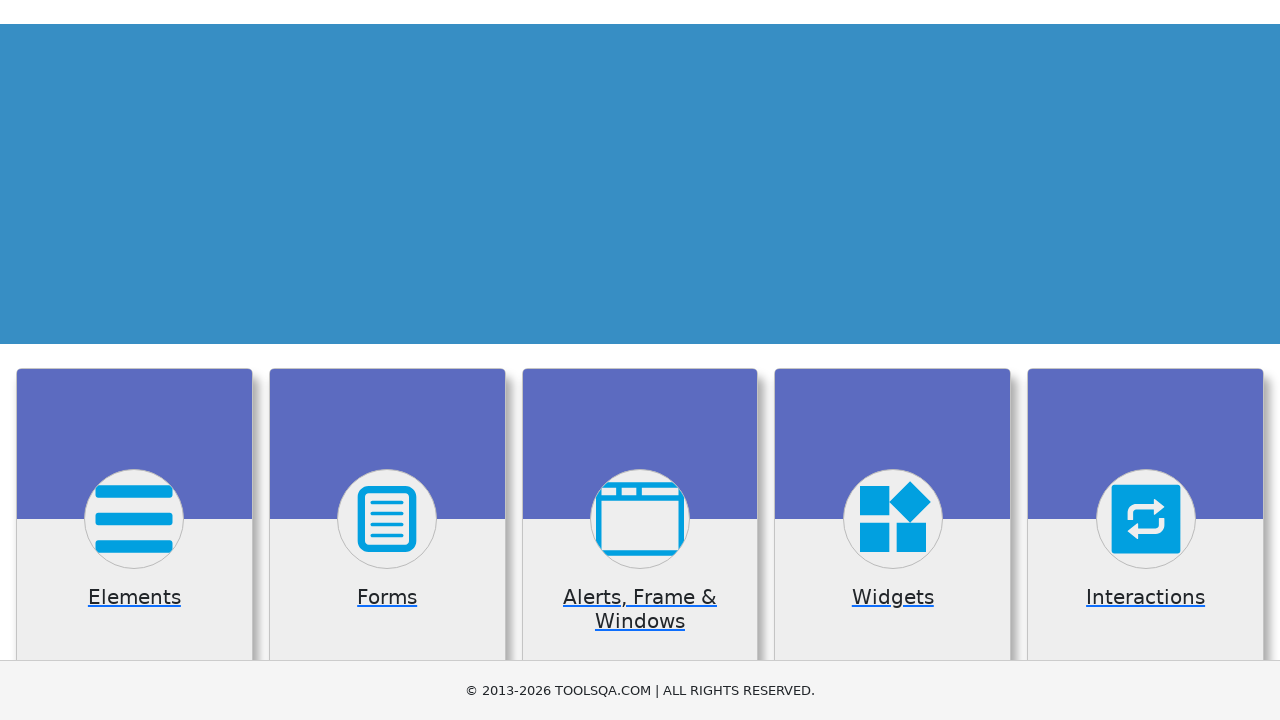

Scrolled down to view Elements card
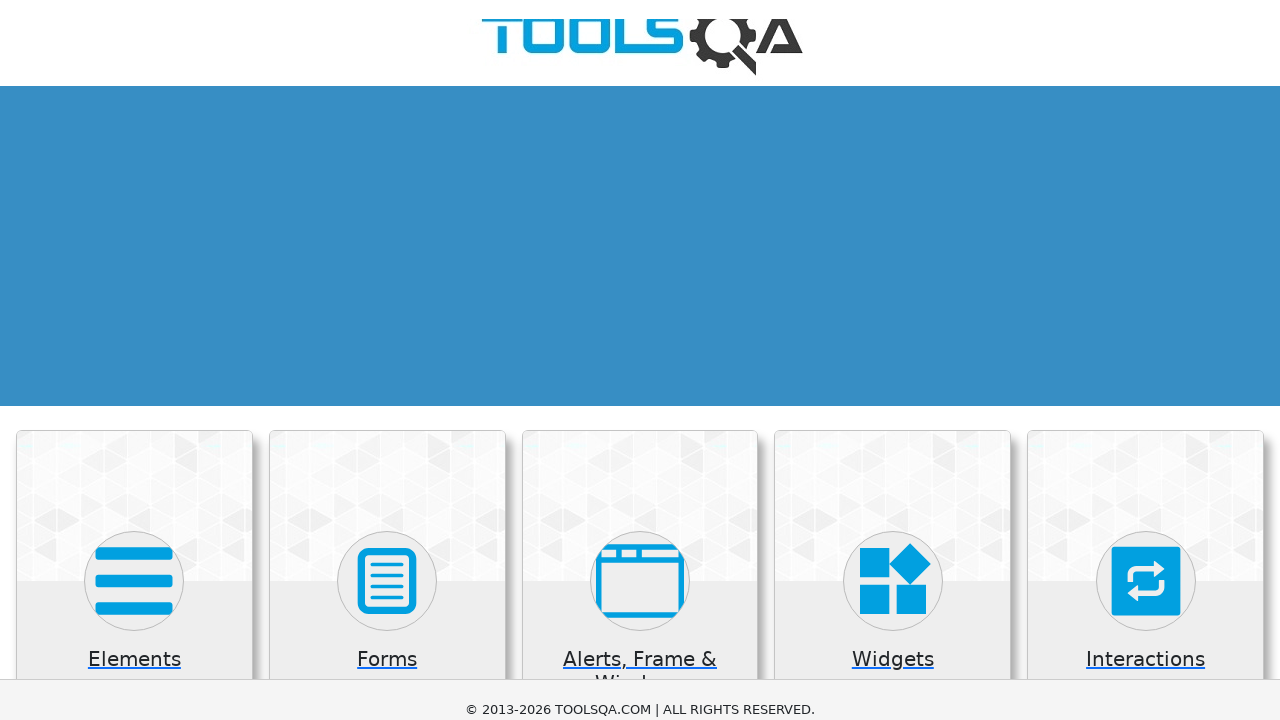

Clicked on Elements card at (134, 520) on .card:has-text('Elements')
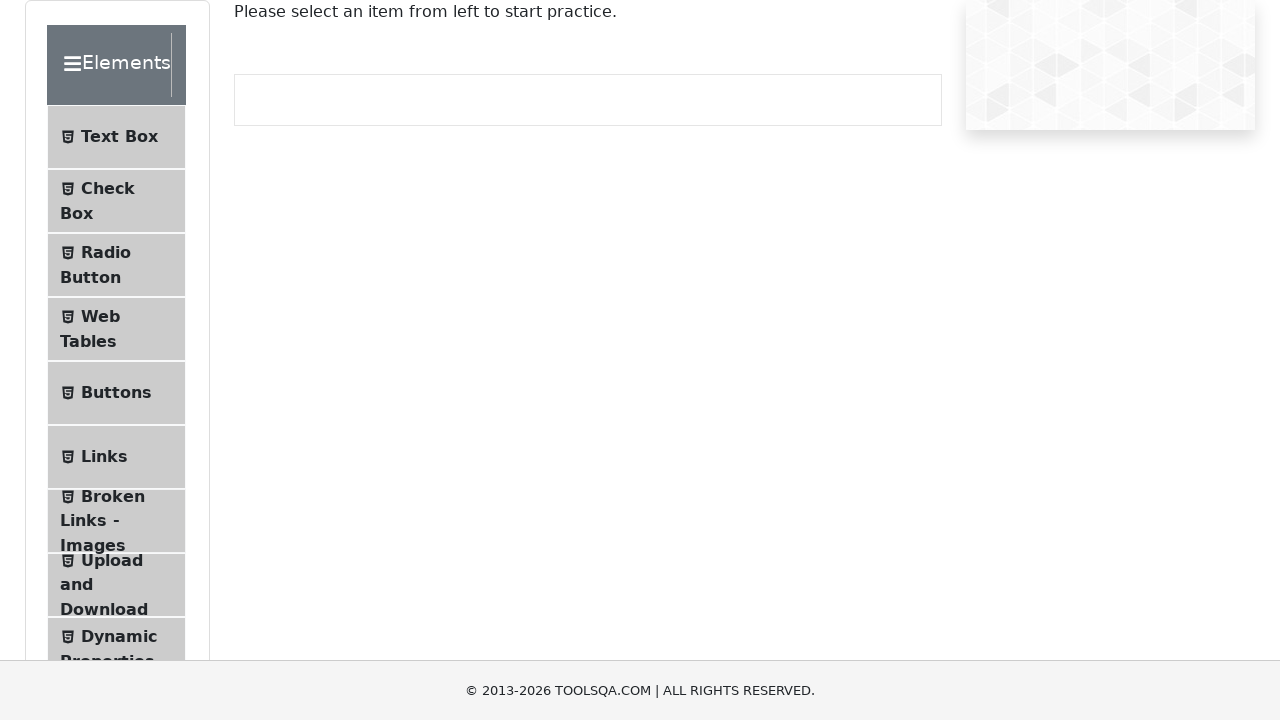

Clicked on Text Box menu item at (119, 137) on text=Text Box
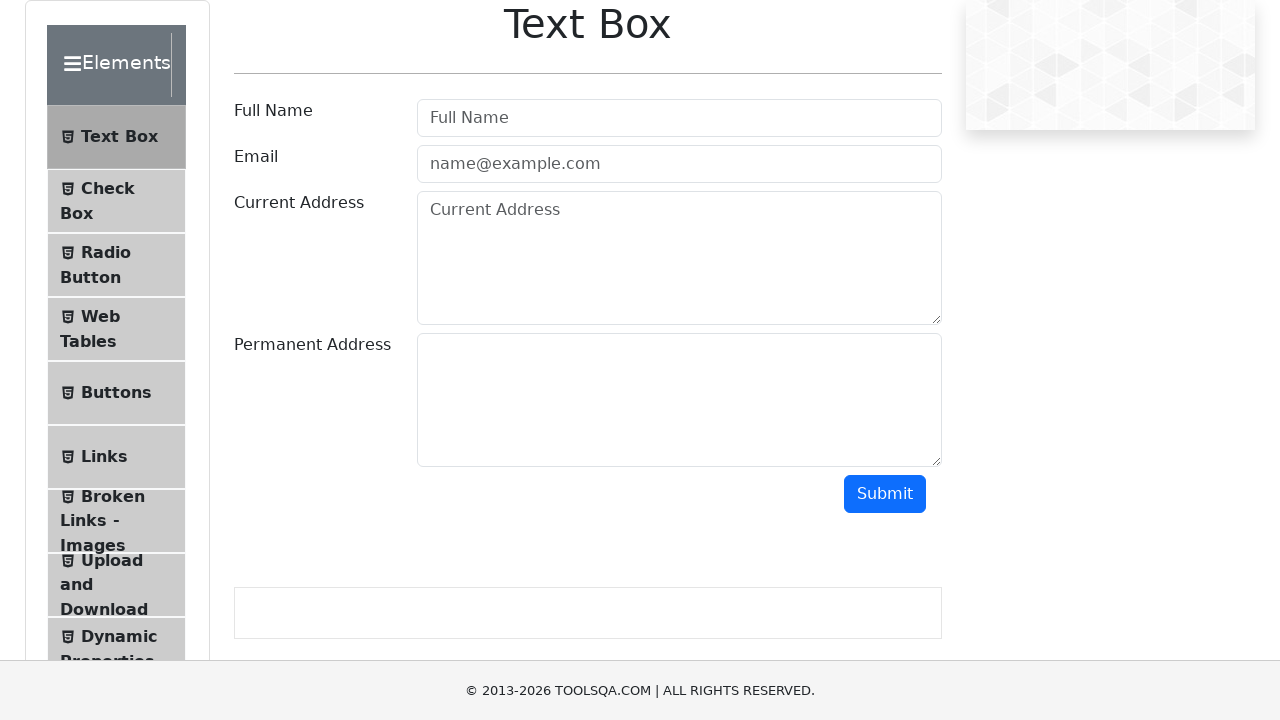

Filled Full Name field with 'Juan Cruz' on #userName
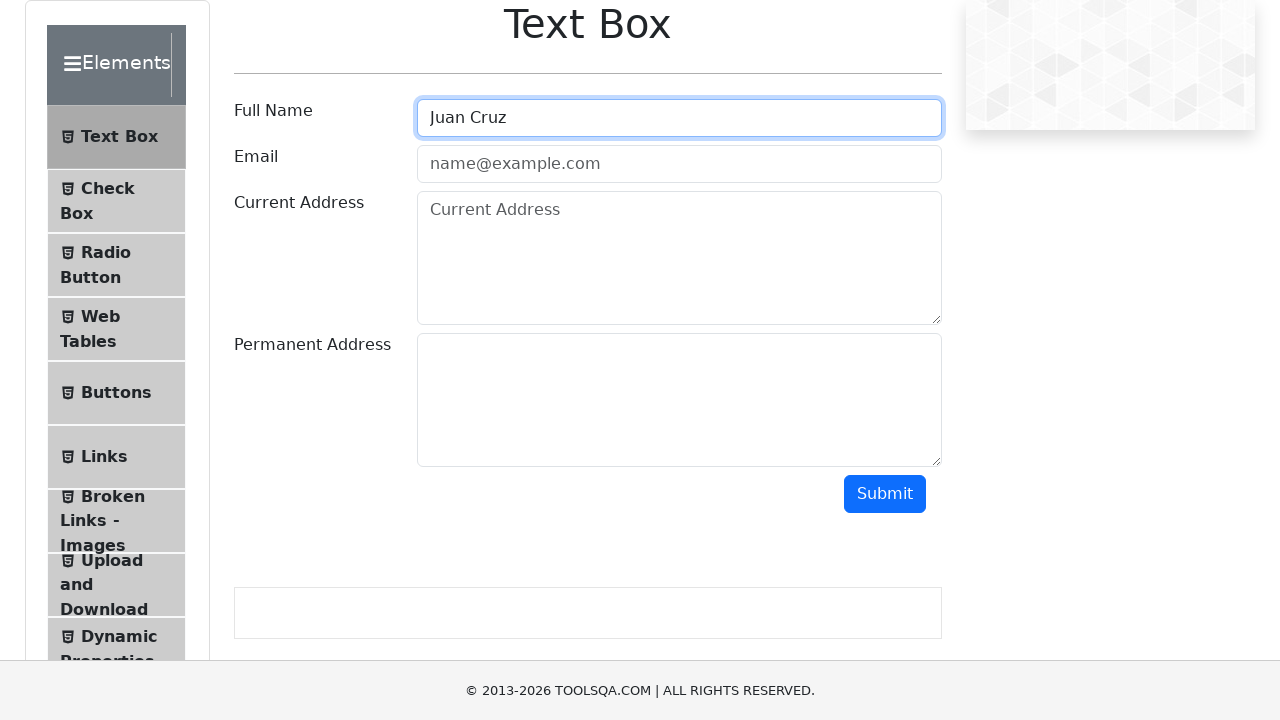

Filled Email field with 'juancmouhape@gmail.com' on #userEmail
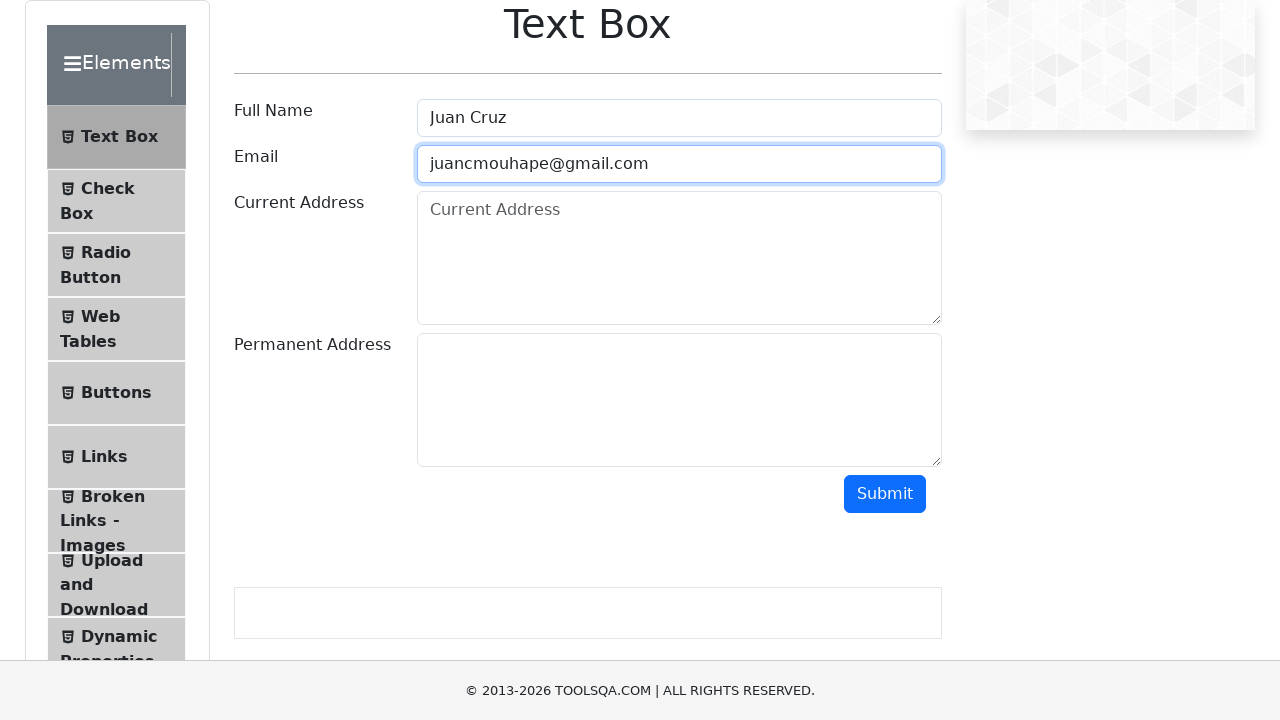

Filled Current Address field with 'direccion_uno' on #currentAddress
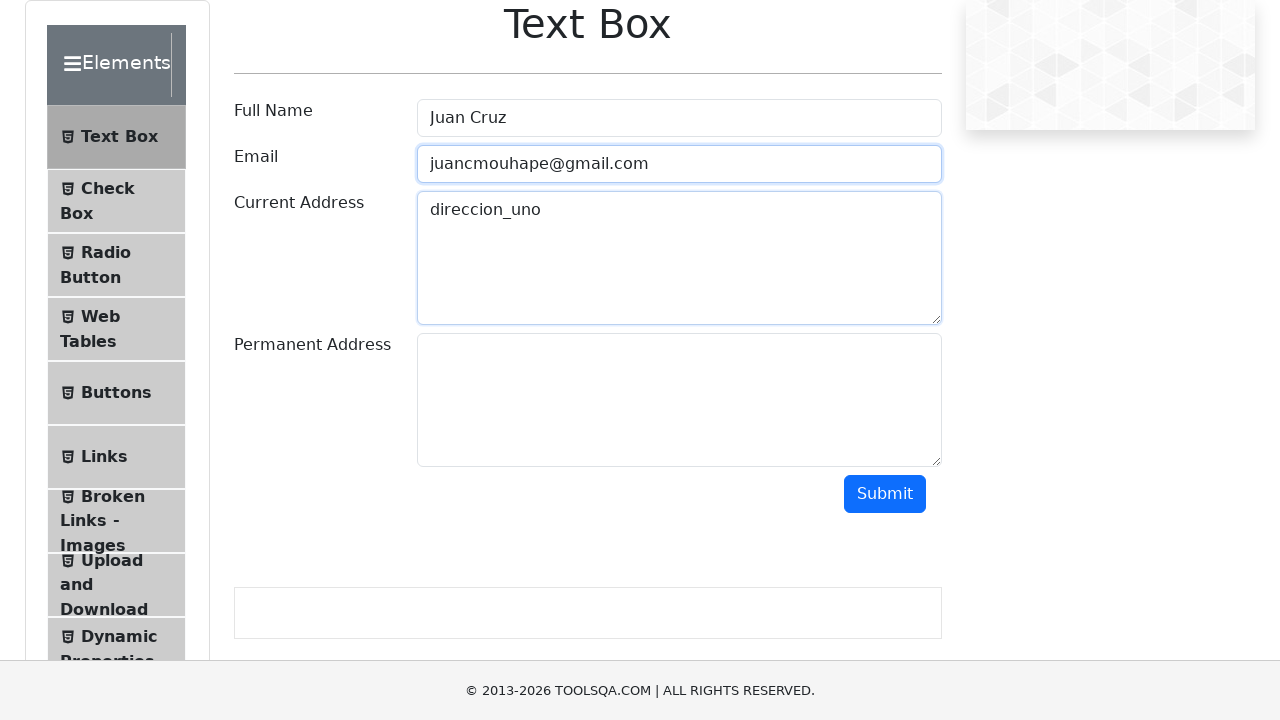

Filled Permanent Address field with 'direccion_dos' on #permanentAddress
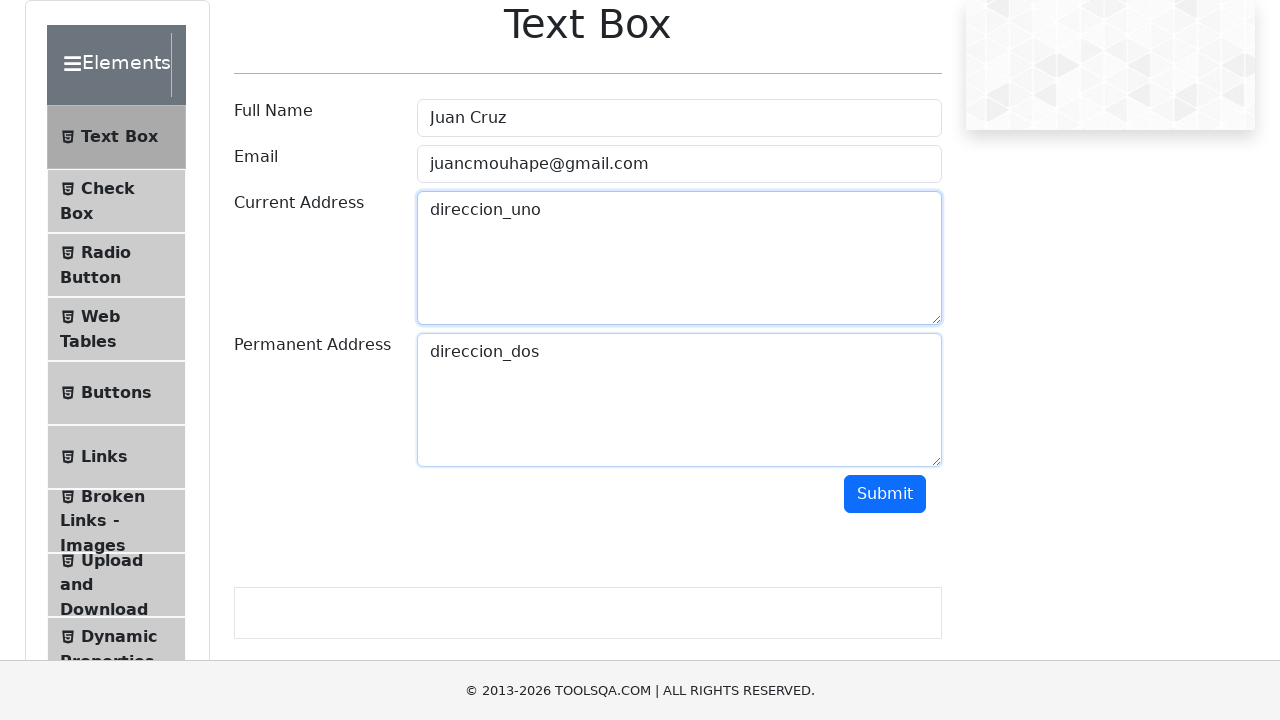

Scrolled down to view Submit button
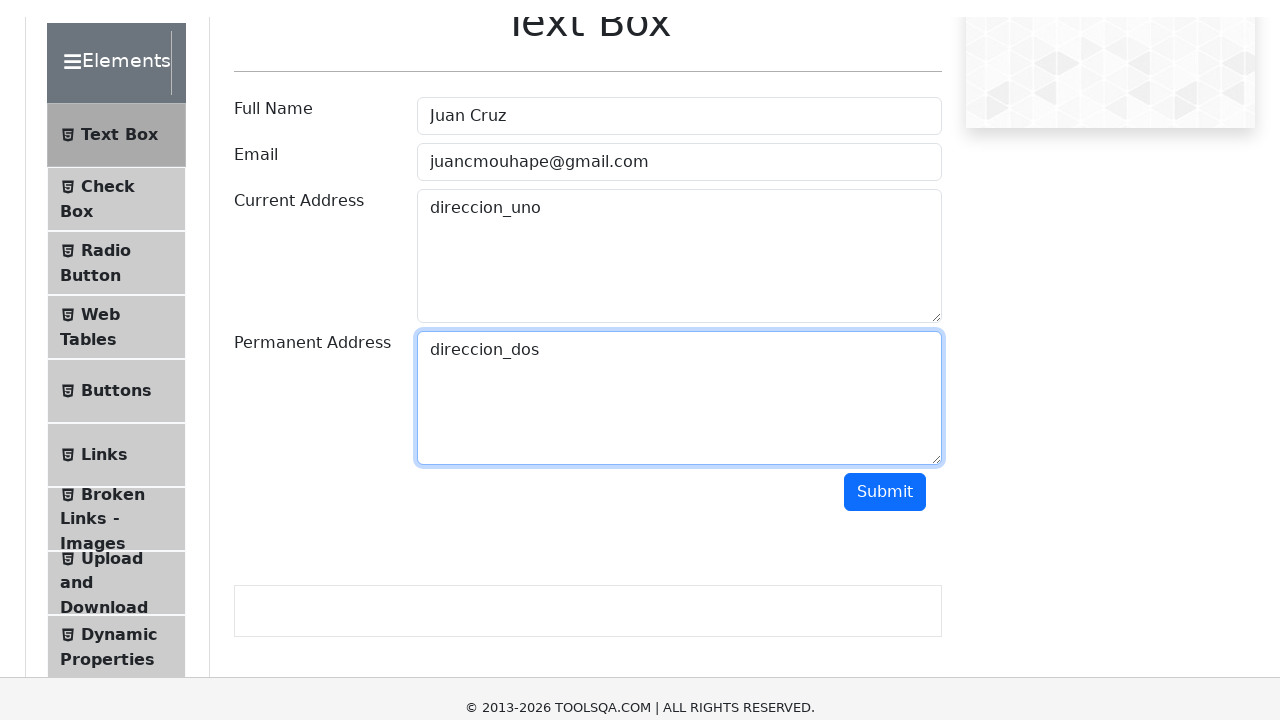

Clicked Submit button to submit the form at (885, 378) on #submit
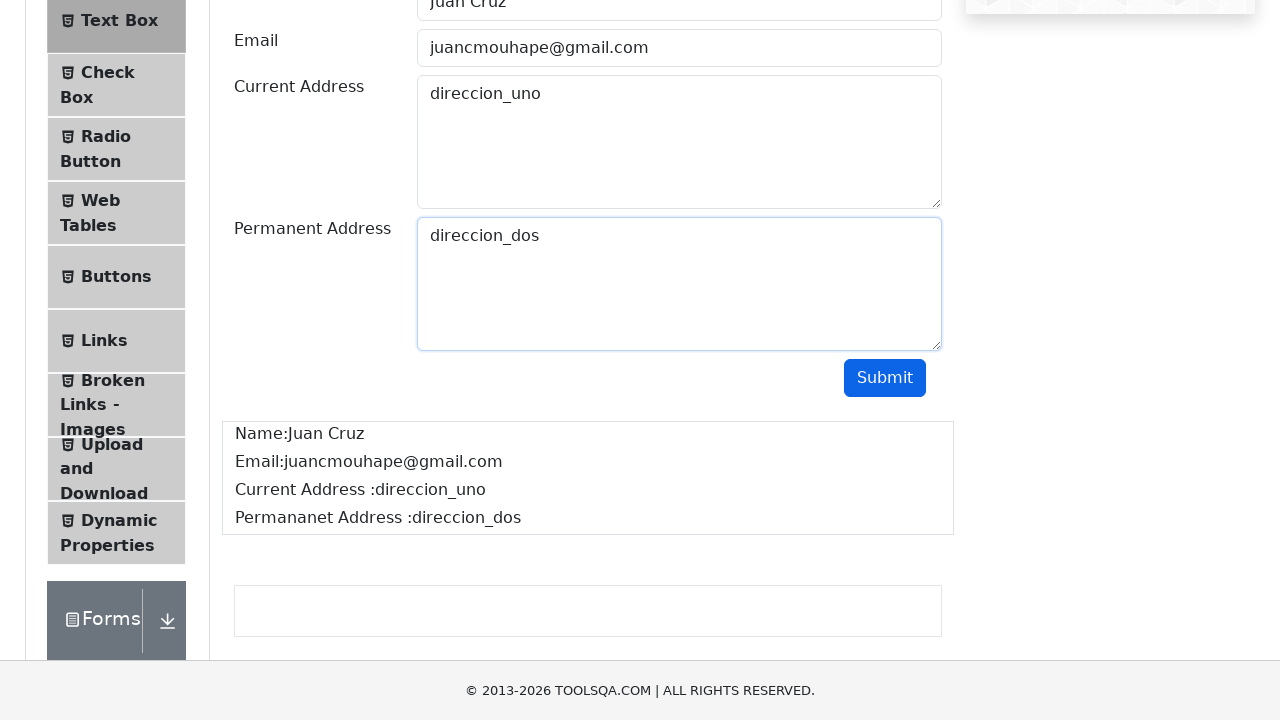

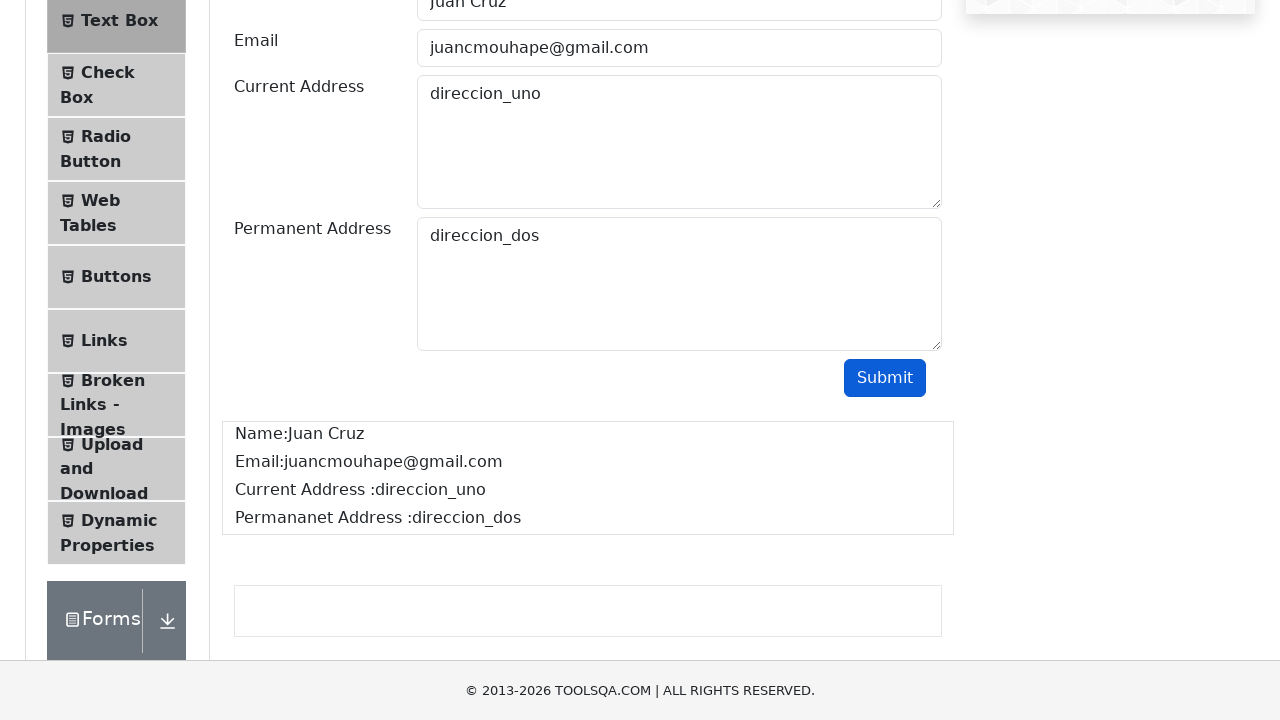